Navigates to Dan Murphy's red wine listing page and waits for product cards to load on the page

Starting URL: https://www.danmurphys.com.au/red-wine/availability-delivery/range-1

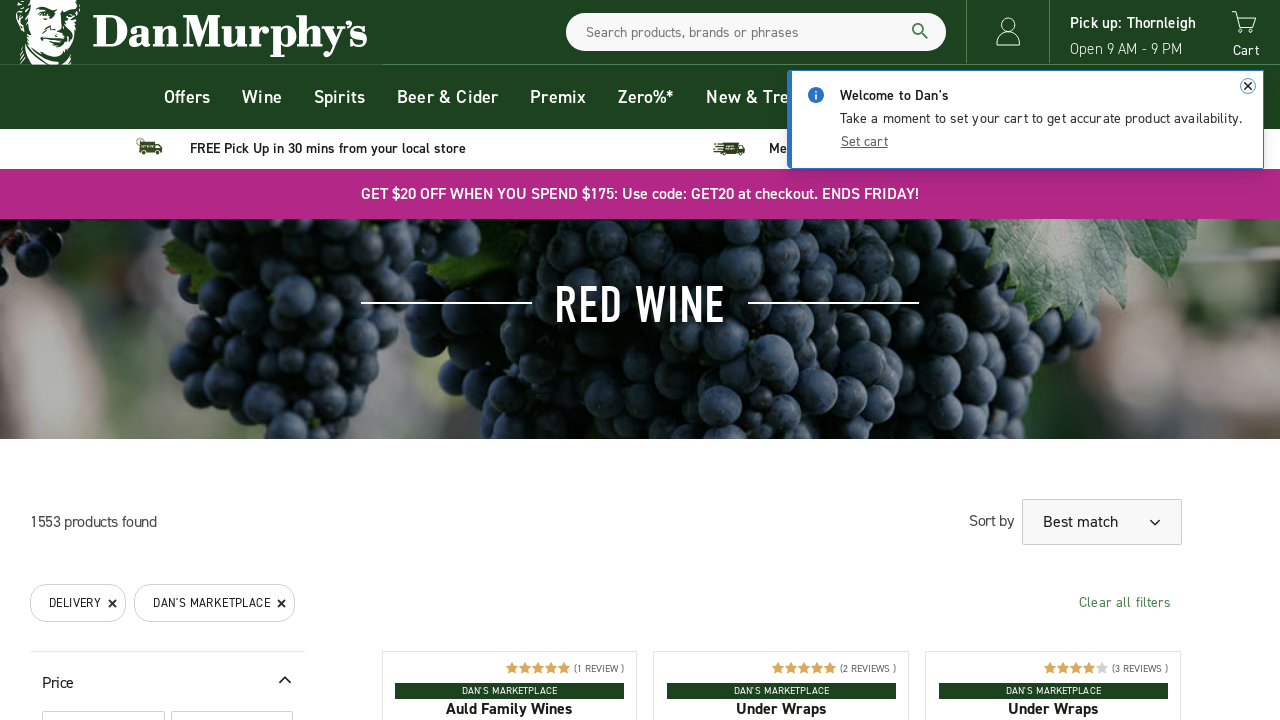

Navigated to Dan Murphy's red wine listing page
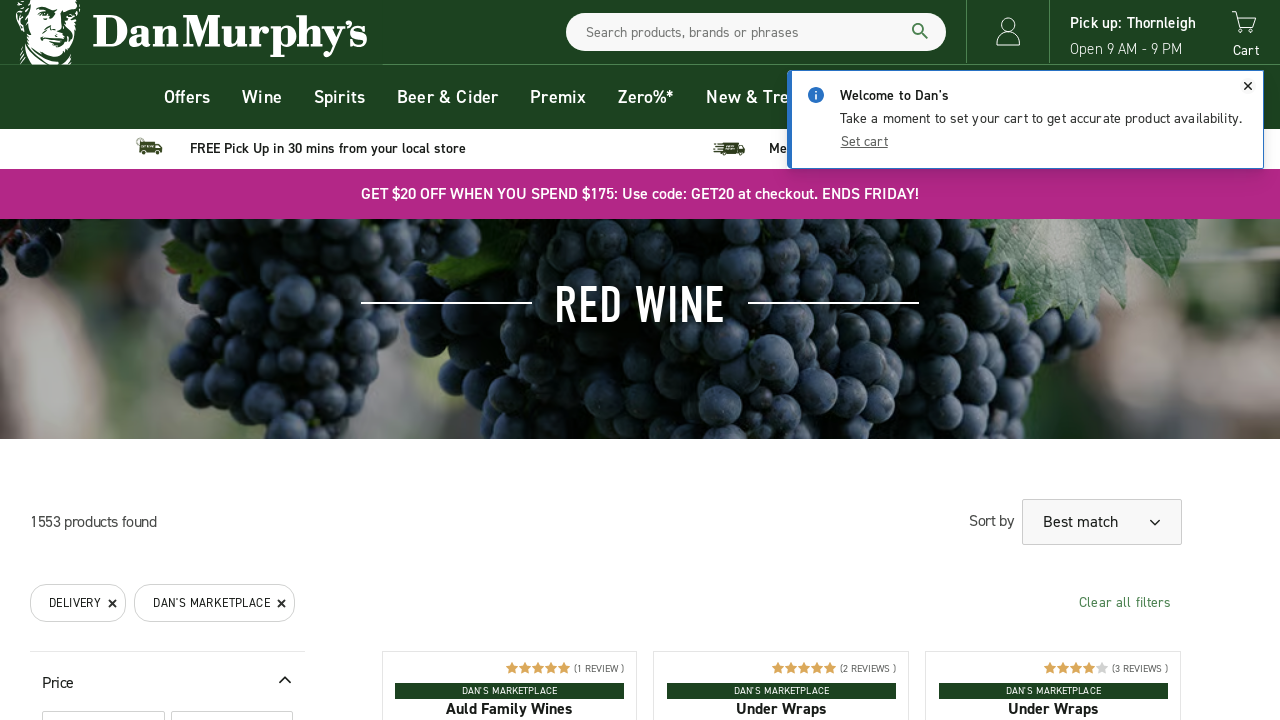

Product cards loaded on the page
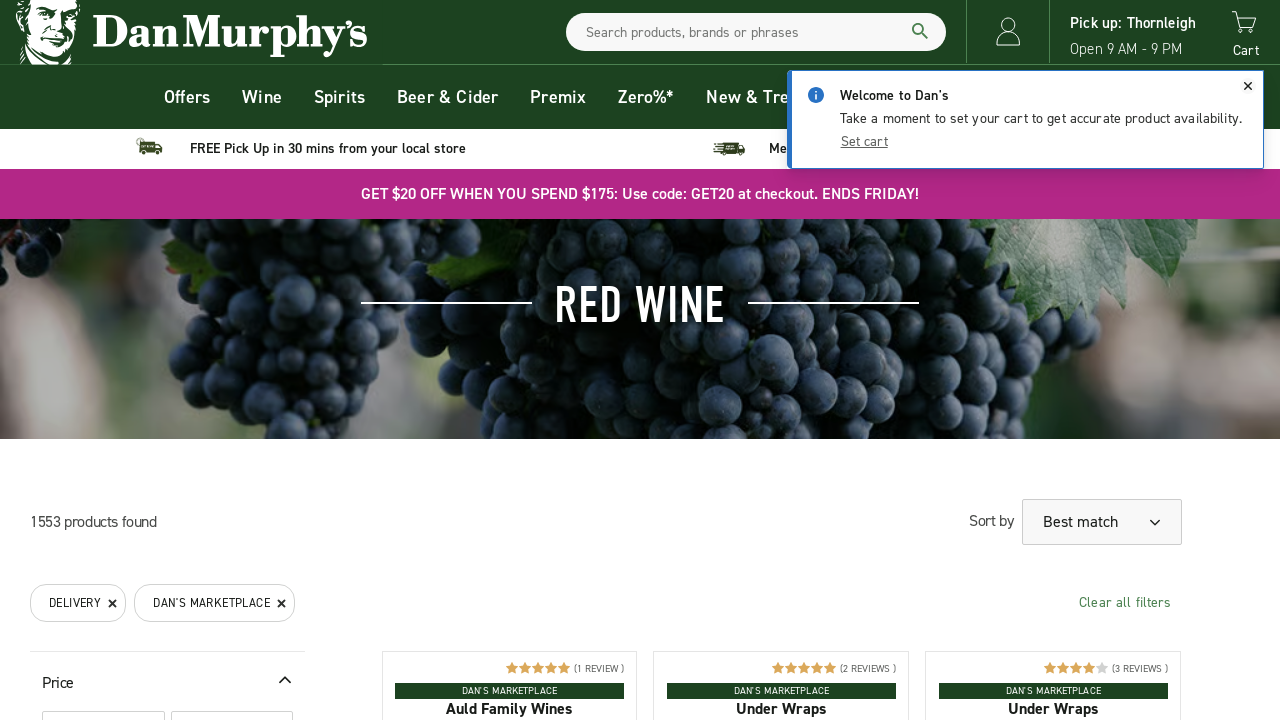

Product titles are visible on the page
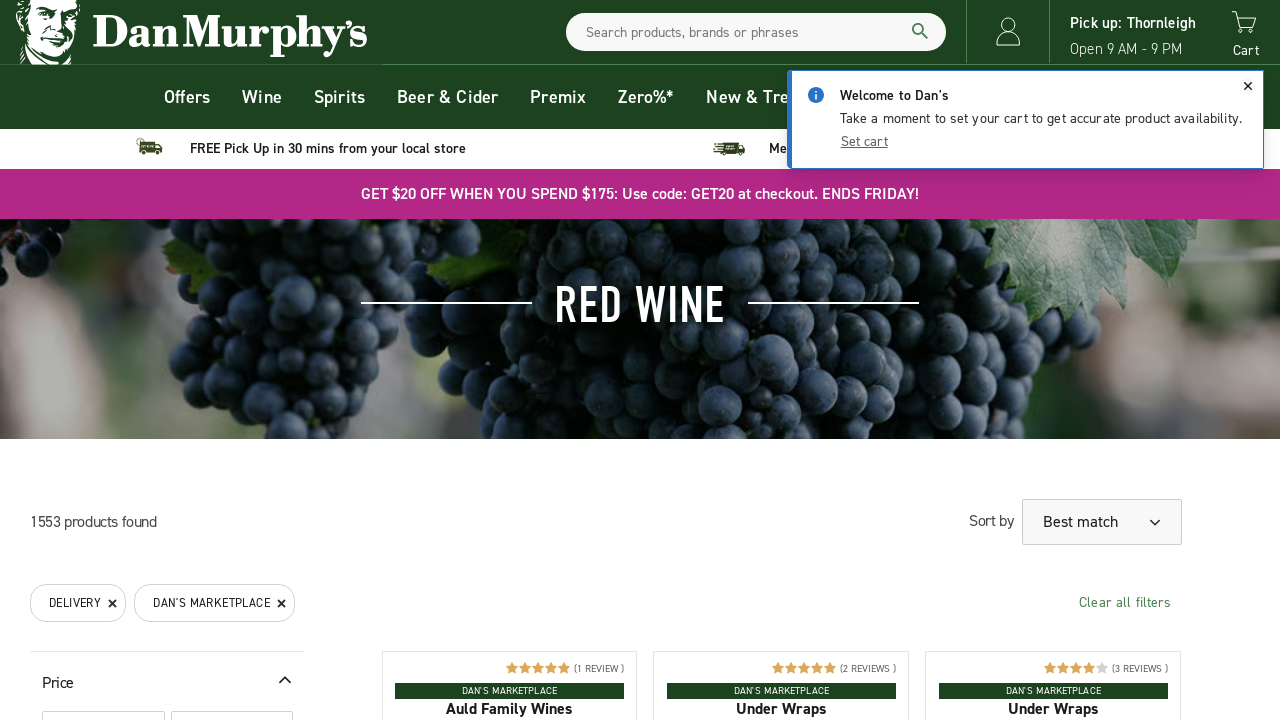

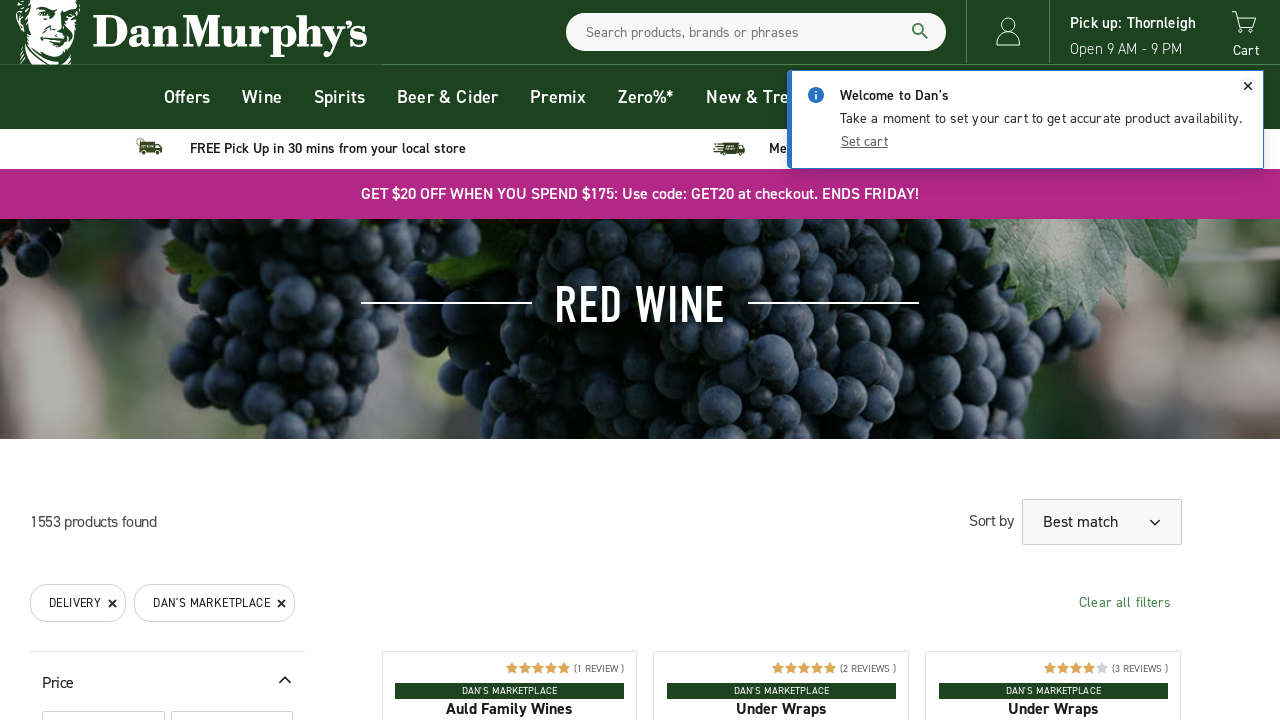